Tests dynamic element visibility by waiting for a button to become visible and clicking it

Starting URL: https://demoqa.com/dynamic-properties

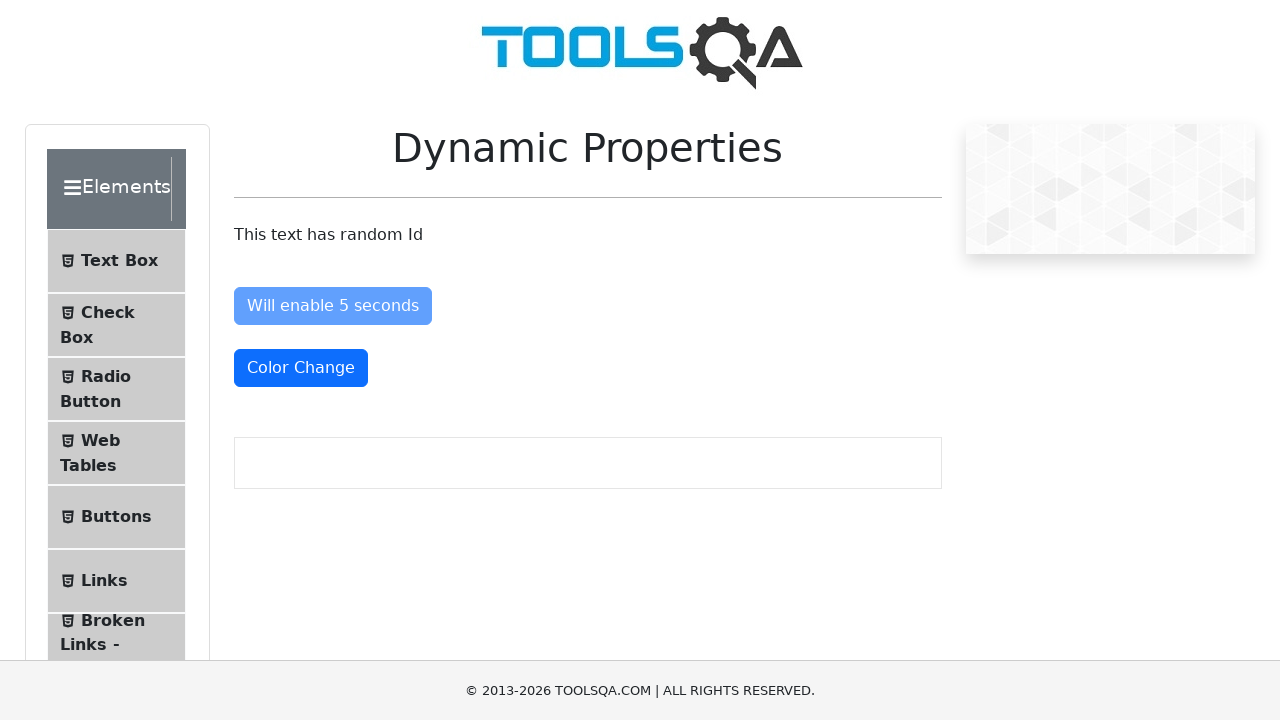

Waited for visibleAfter button to become visible (up to 10 seconds) on #visibleAfter
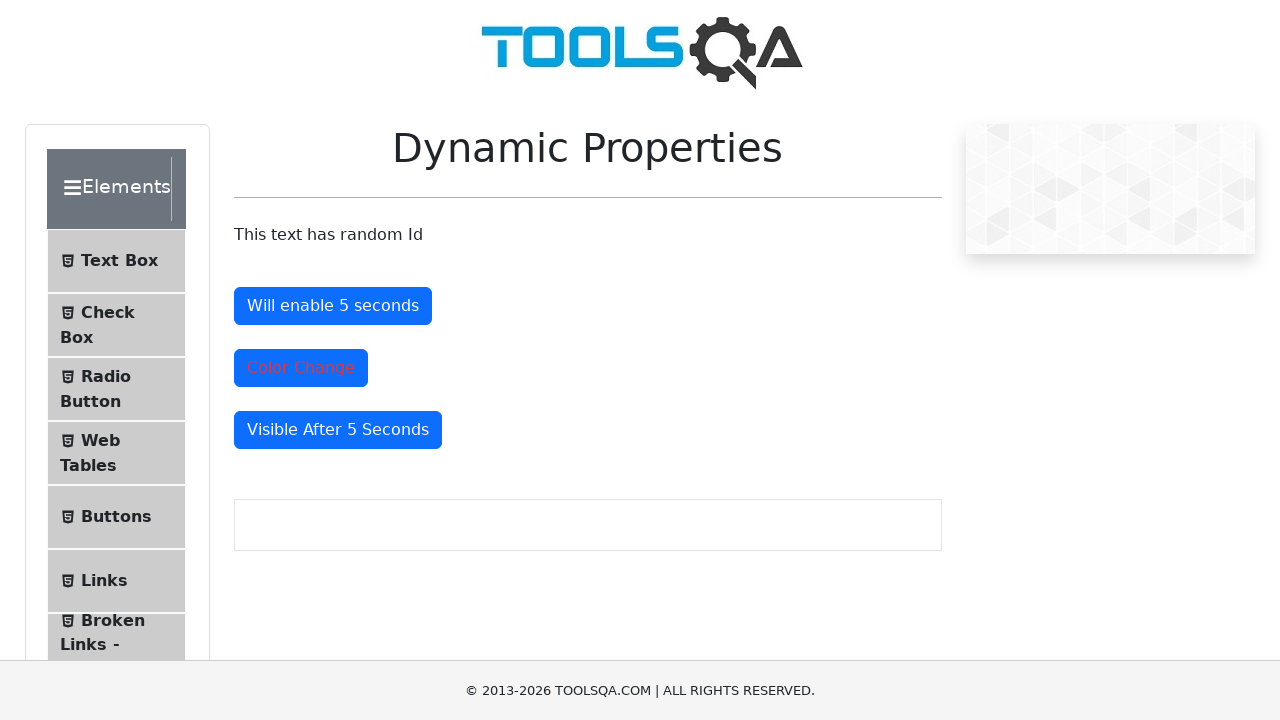

Clicked the visibleAfter button after it became visible at (338, 430) on #visibleAfter
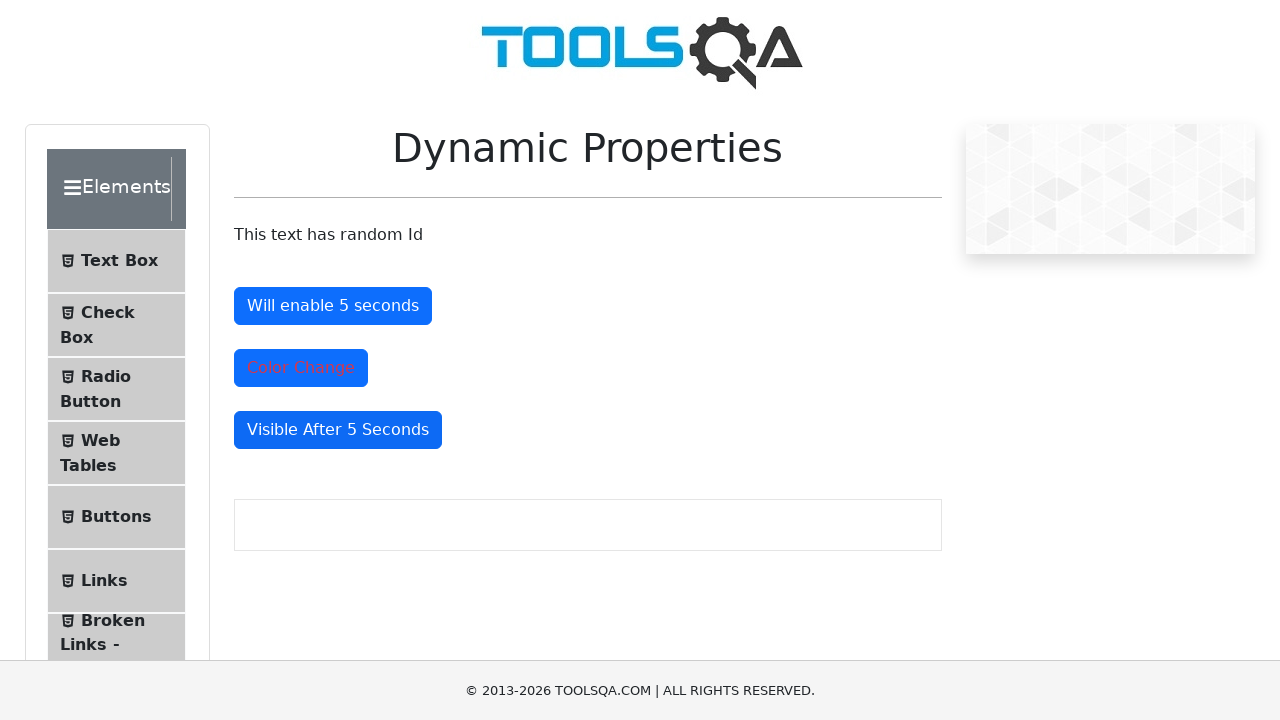

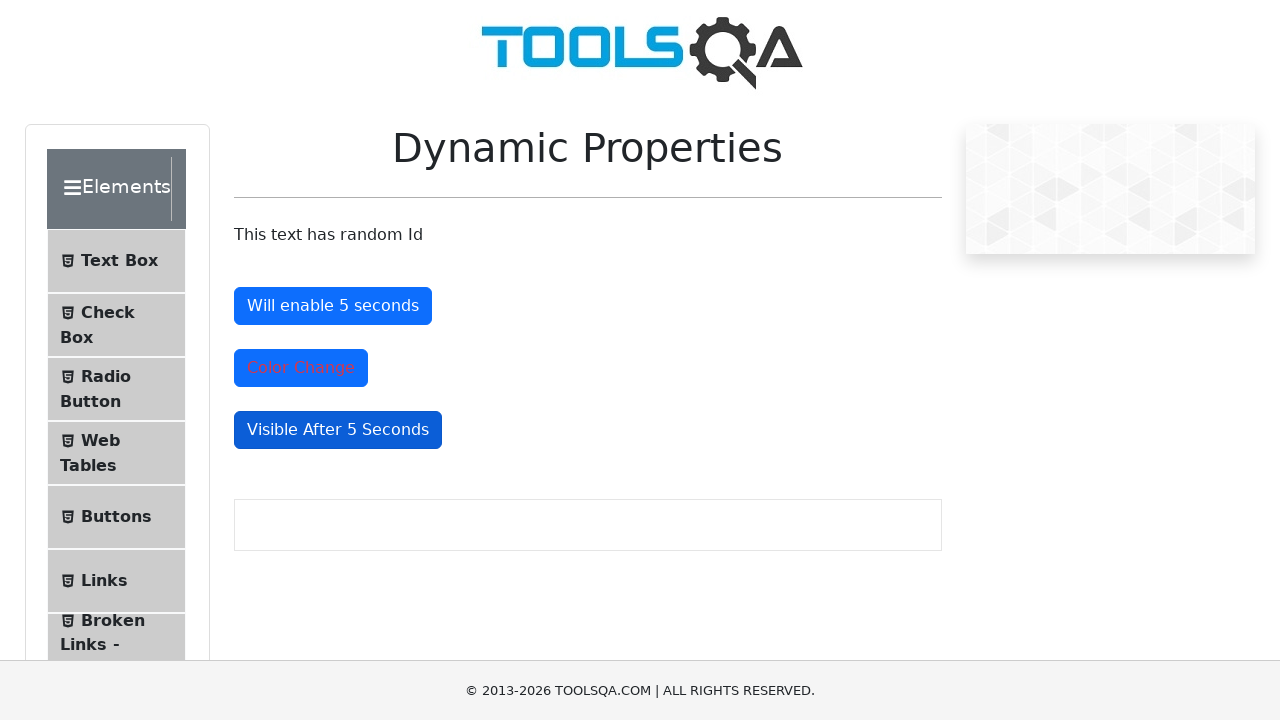